Tests un-marking todo items as complete by unchecking their checkboxes

Starting URL: https://demo.playwright.dev/todomvc

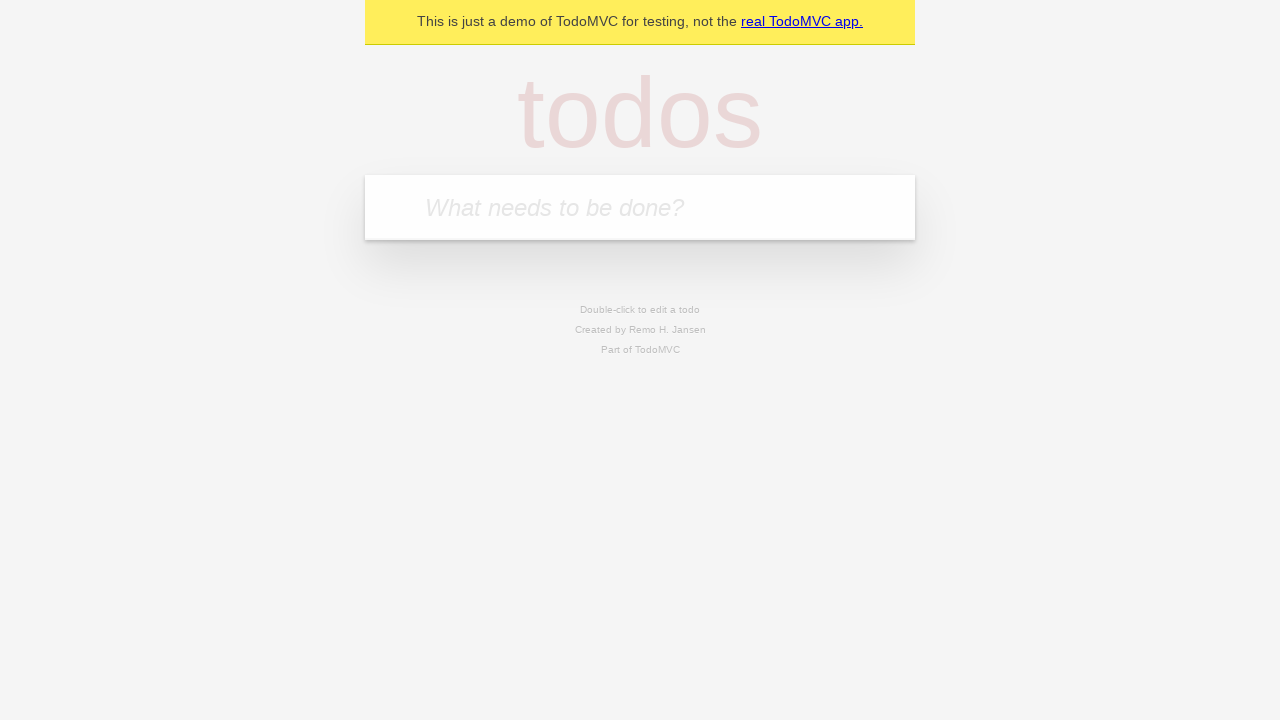

Filled todo input with 'buy some cheese' on internal:attr=[placeholder="What needs to be done?"i]
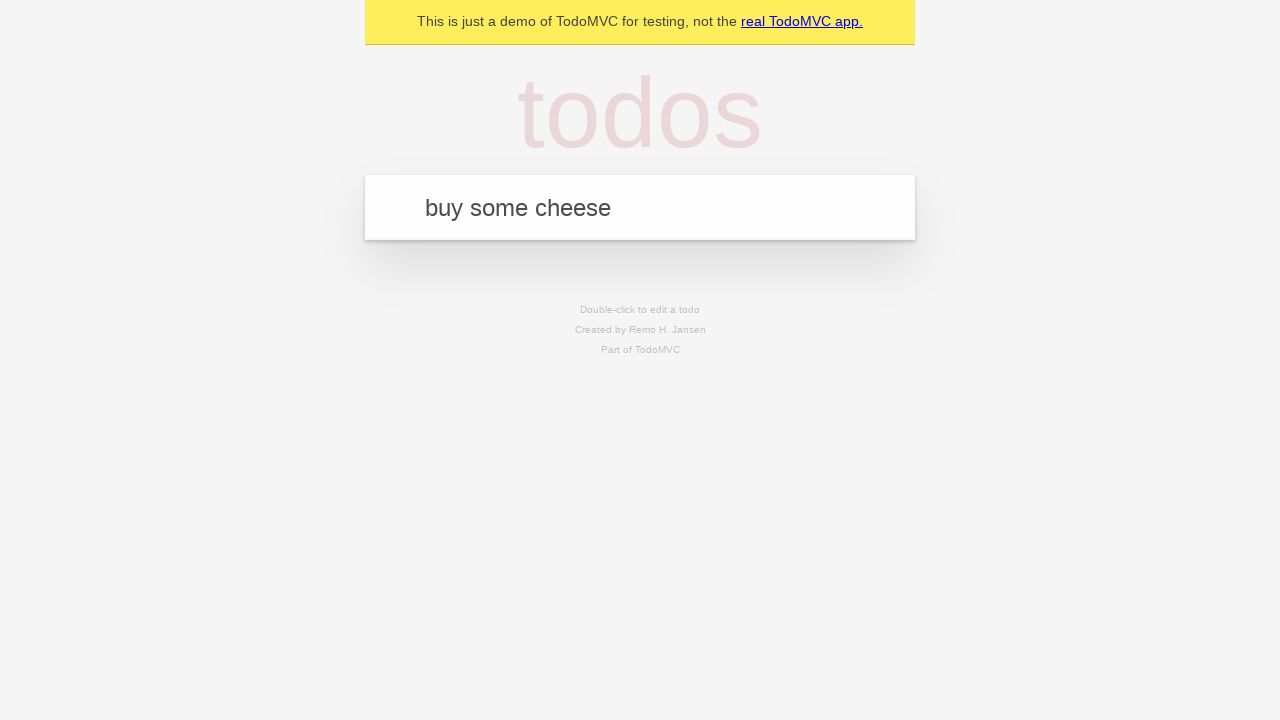

Pressed Enter to create todo item 'buy some cheese' on internal:attr=[placeholder="What needs to be done?"i]
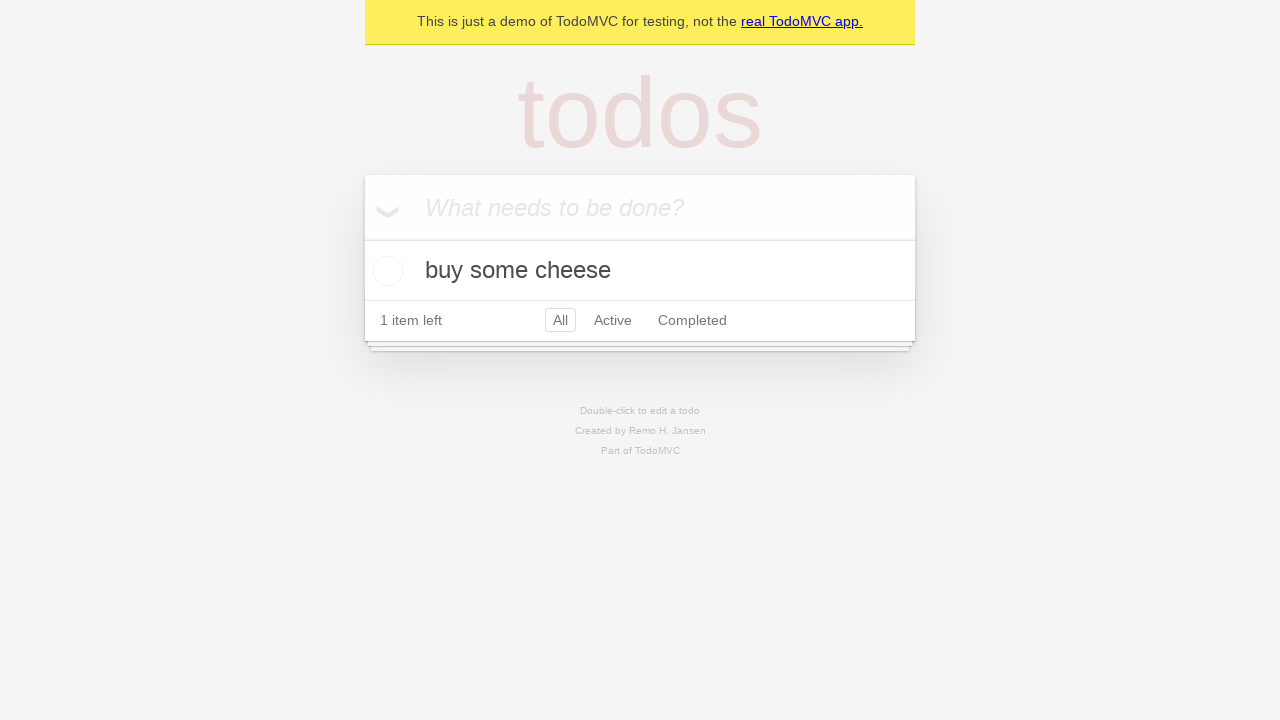

Filled todo input with 'feed the cat' on internal:attr=[placeholder="What needs to be done?"i]
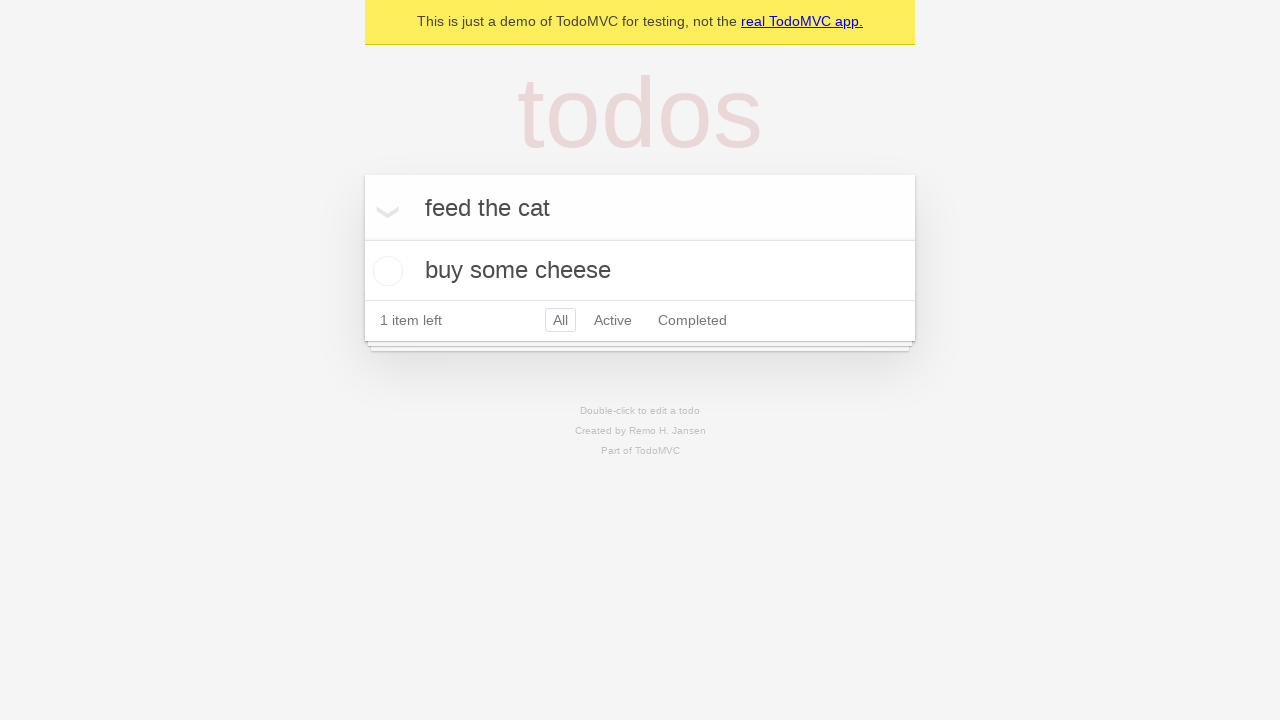

Pressed Enter to create todo item 'feed the cat' on internal:attr=[placeholder="What needs to be done?"i]
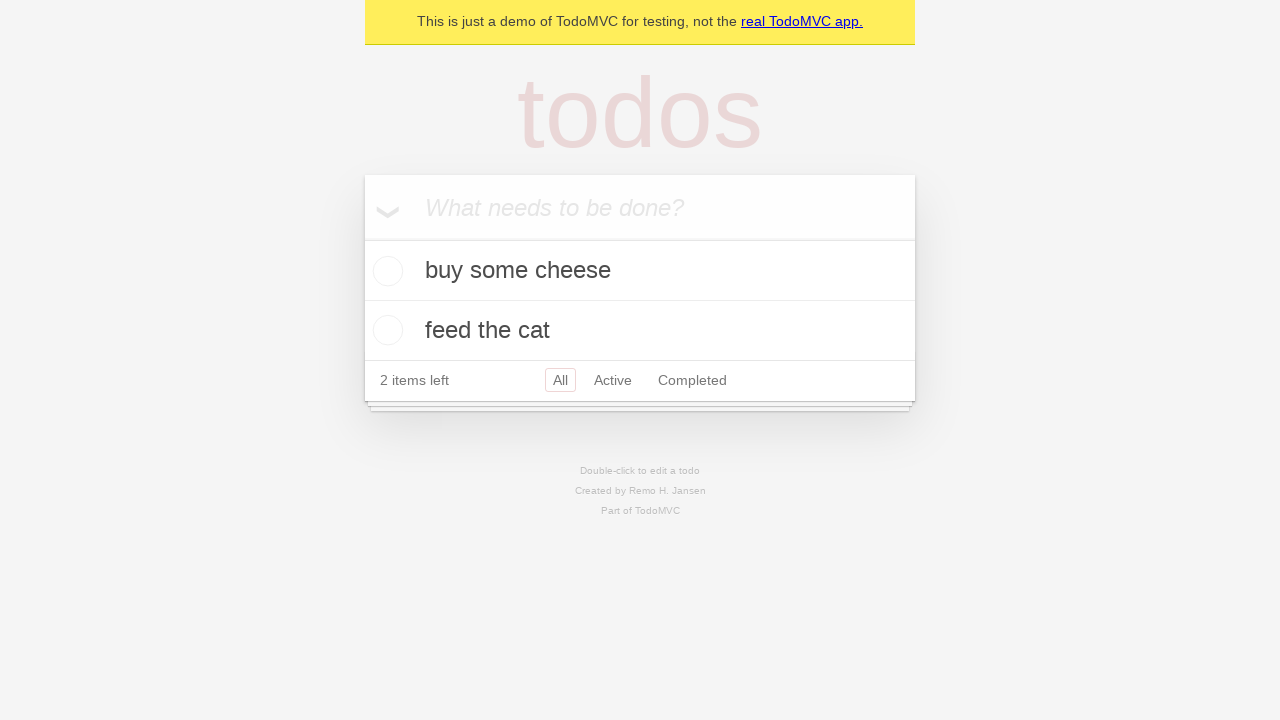

Waited for second todo item to appear
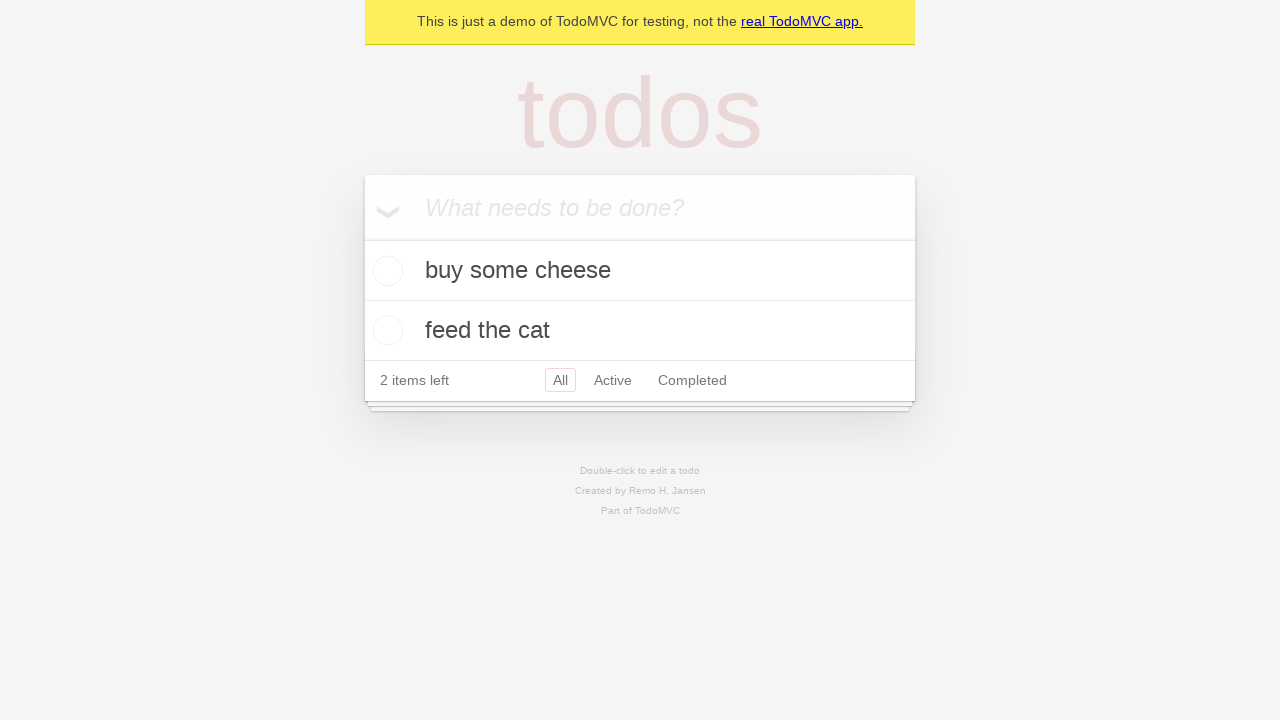

Located first todo item
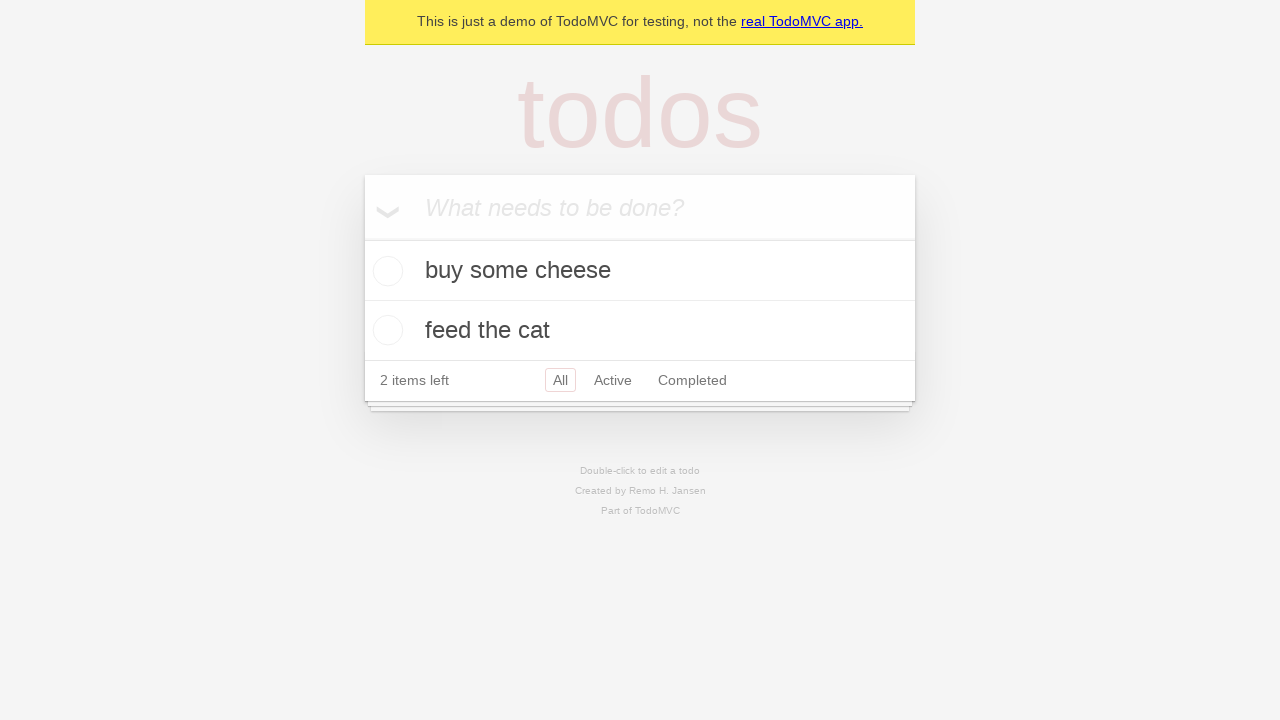

Located checkbox for first todo item
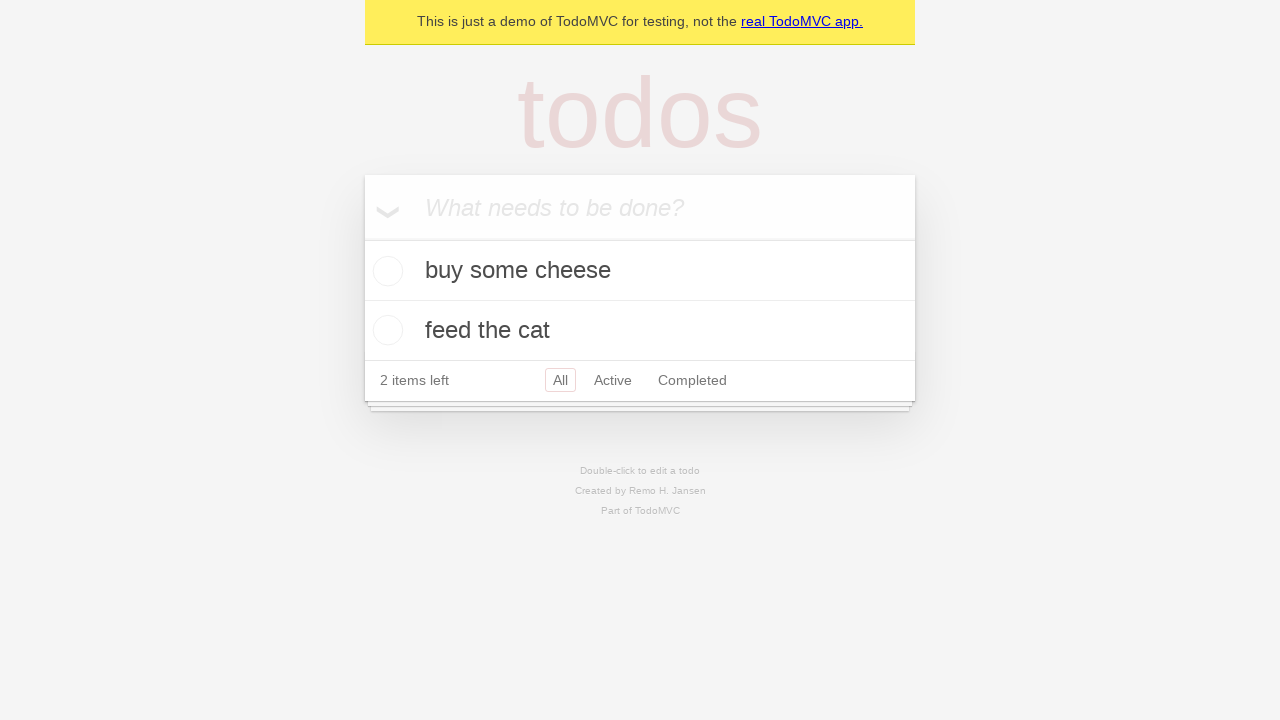

Checked first todo item as complete at (385, 271) on internal:testid=[data-testid="todo-item"s] >> nth=0 >> internal:role=checkbox
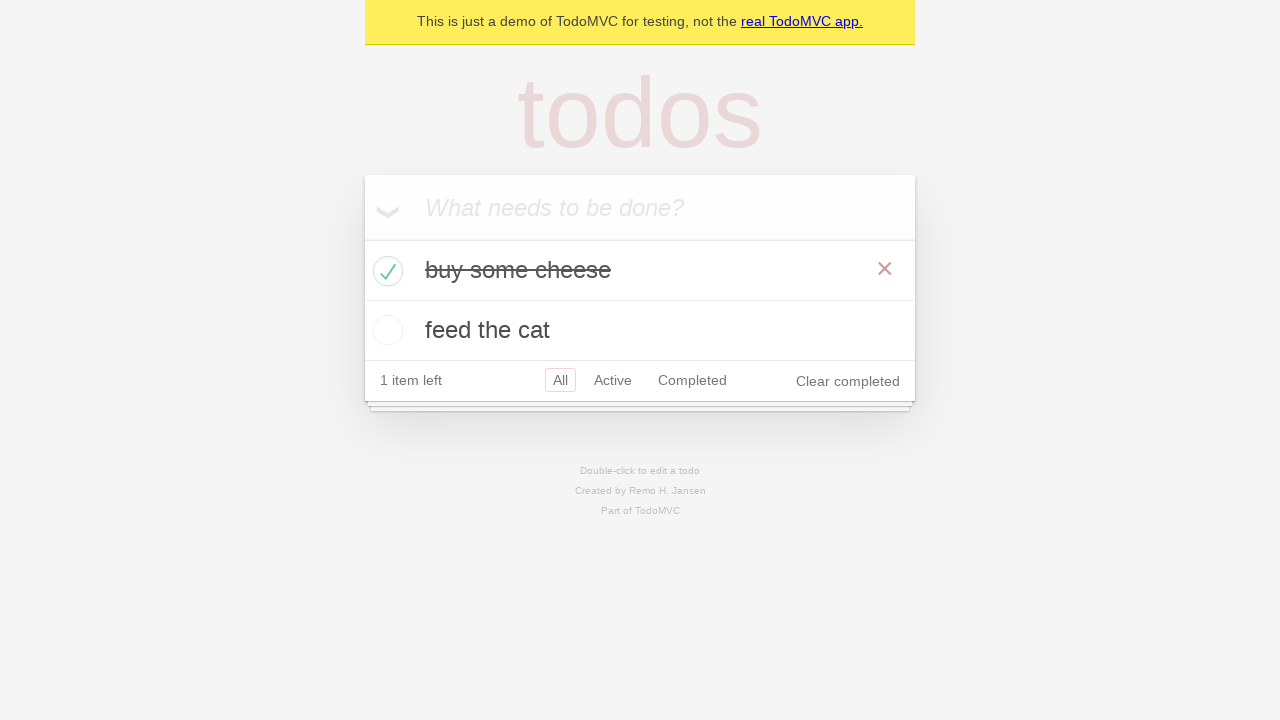

Unchecked first todo item to mark as incomplete at (385, 271) on internal:testid=[data-testid="todo-item"s] >> nth=0 >> internal:role=checkbox
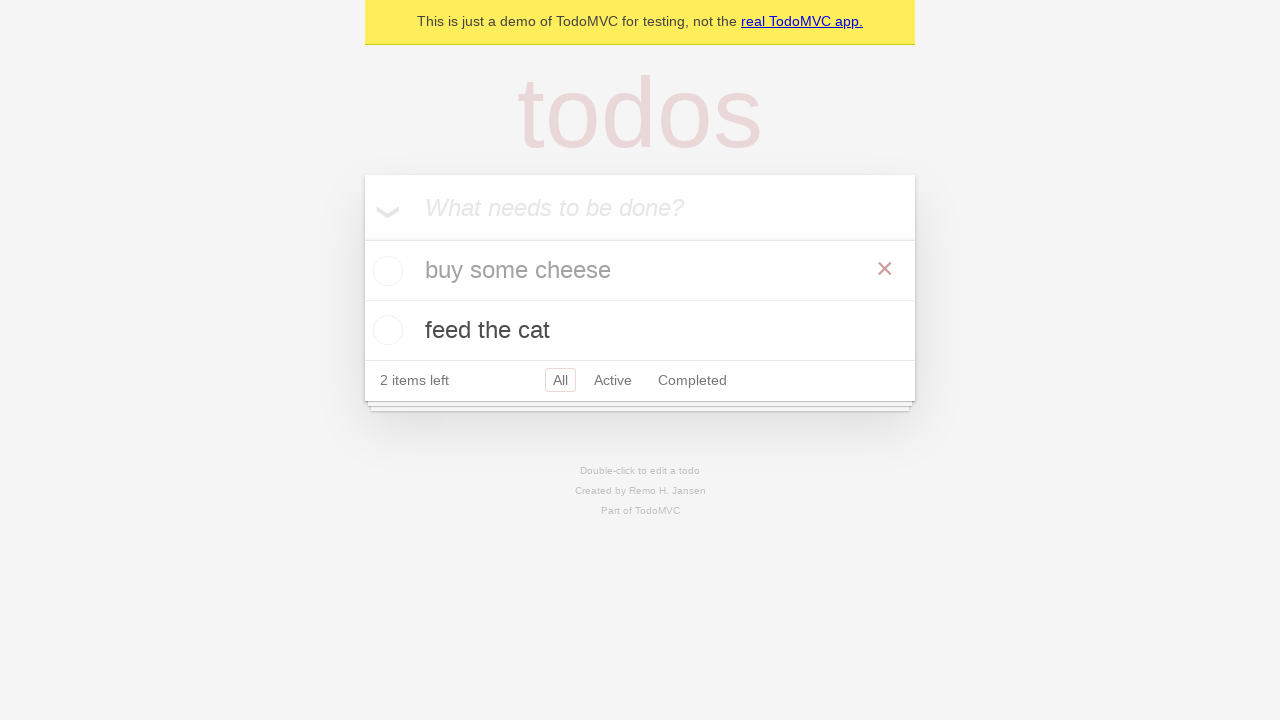

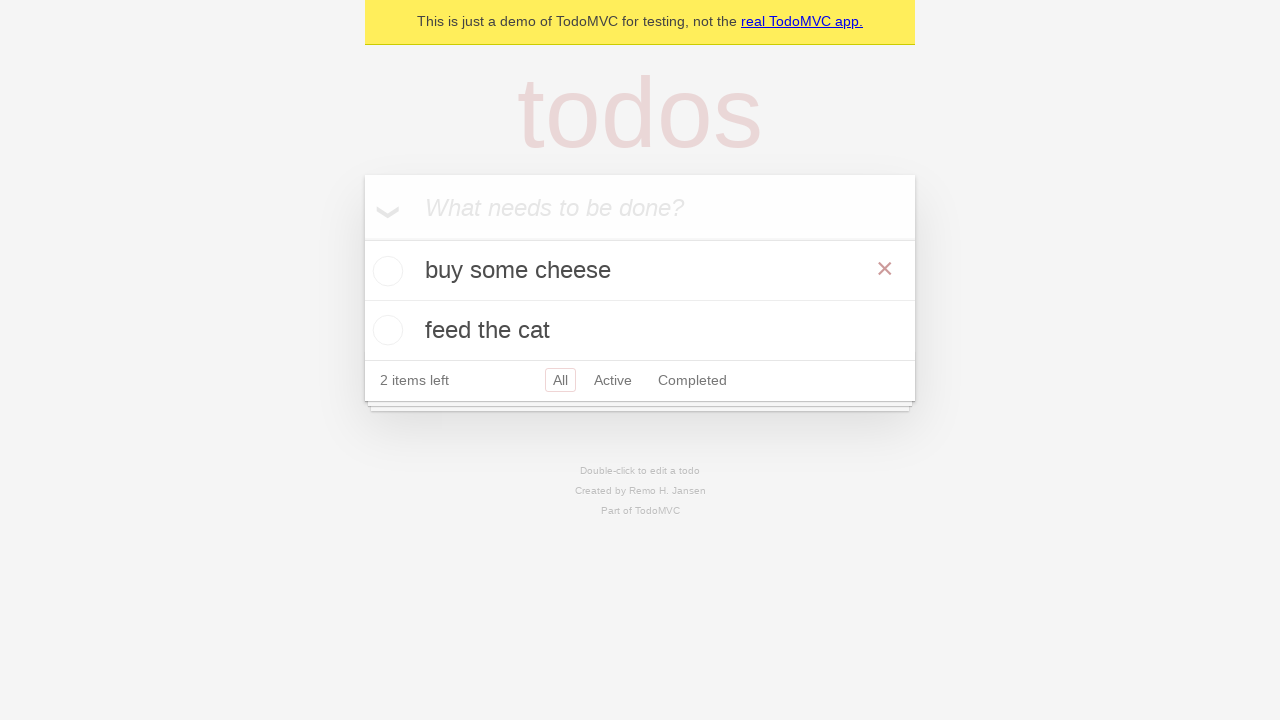